Tests date picker functionality by selecting a specific date (February 17, 2025) from a jQuery UI datepicker widget on a visa application form

Starting URL: https://www.dummyticket.com/dummy-ticket-for-visa-application/

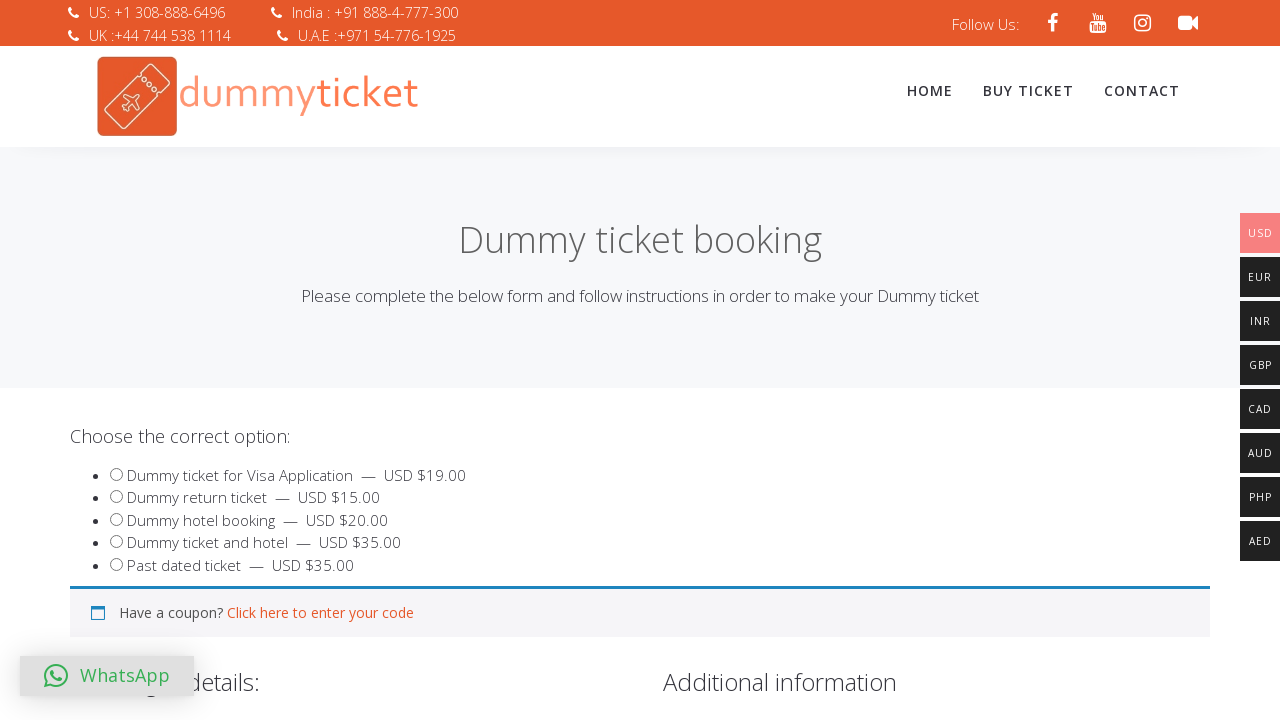

Clicked on date of birth field to open the datepicker at (344, 360) on #dob
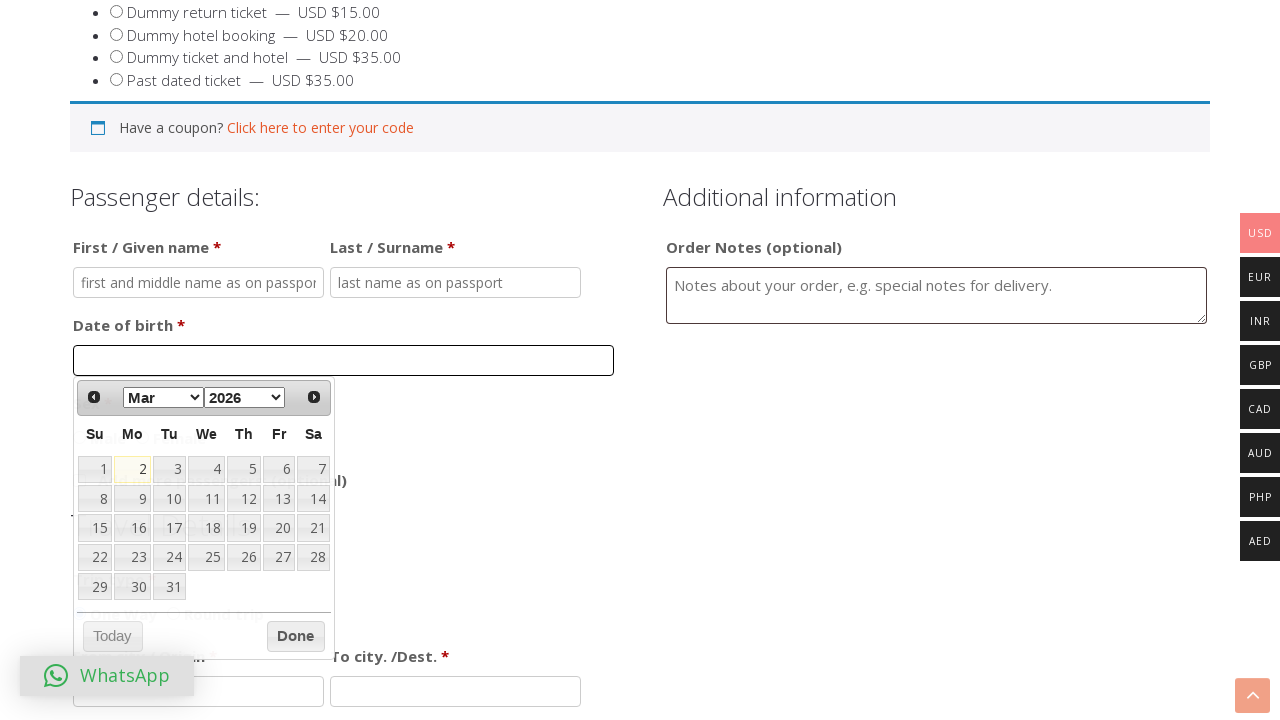

Selected February from month dropdown on .ui-datepicker-month
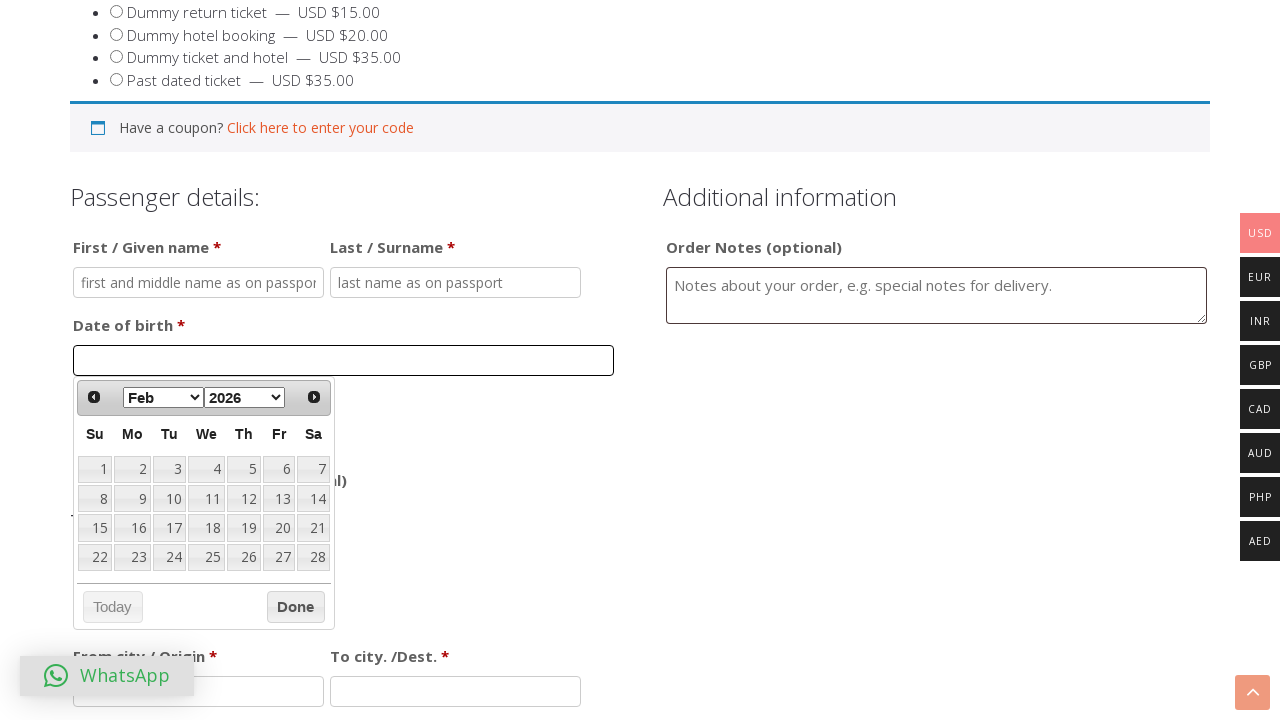

Selected 2025 from year dropdown on .ui-datepicker-year
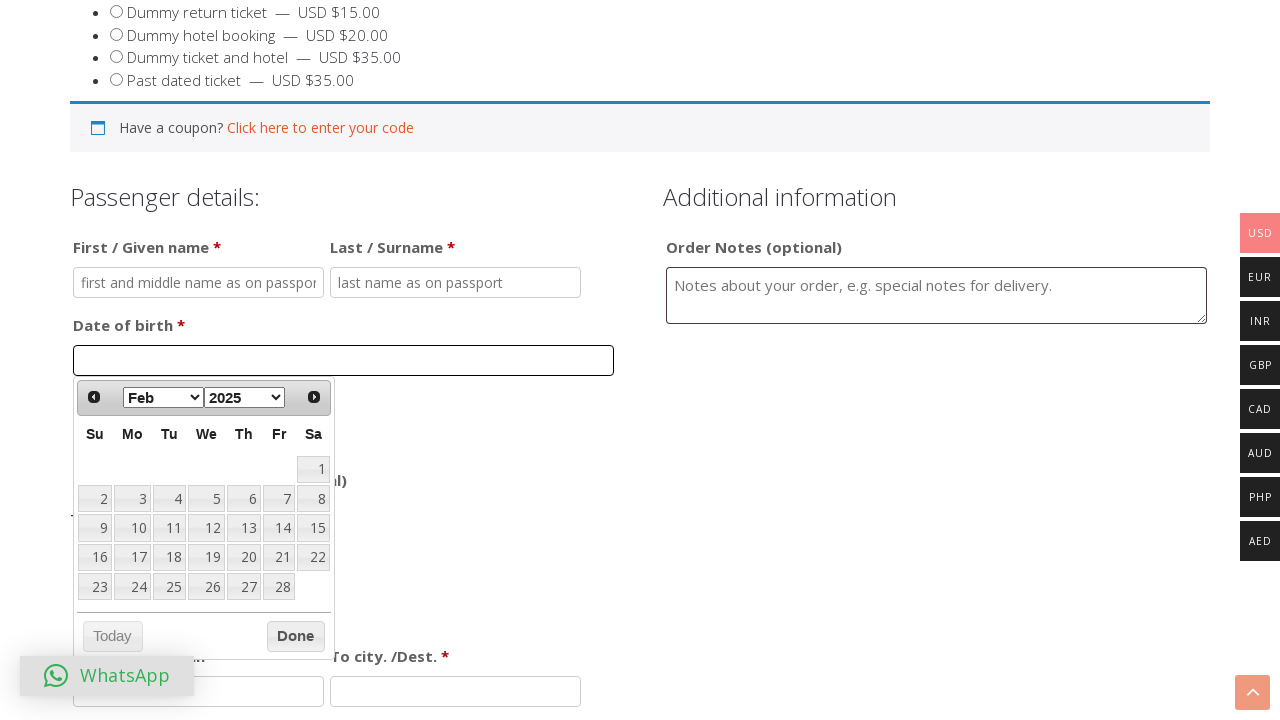

Clicked on date 17 to select February 17, 2025 at (132, 557) on xpath=//table[@class='ui-datepicker-calendar']//td/a[text()='17']
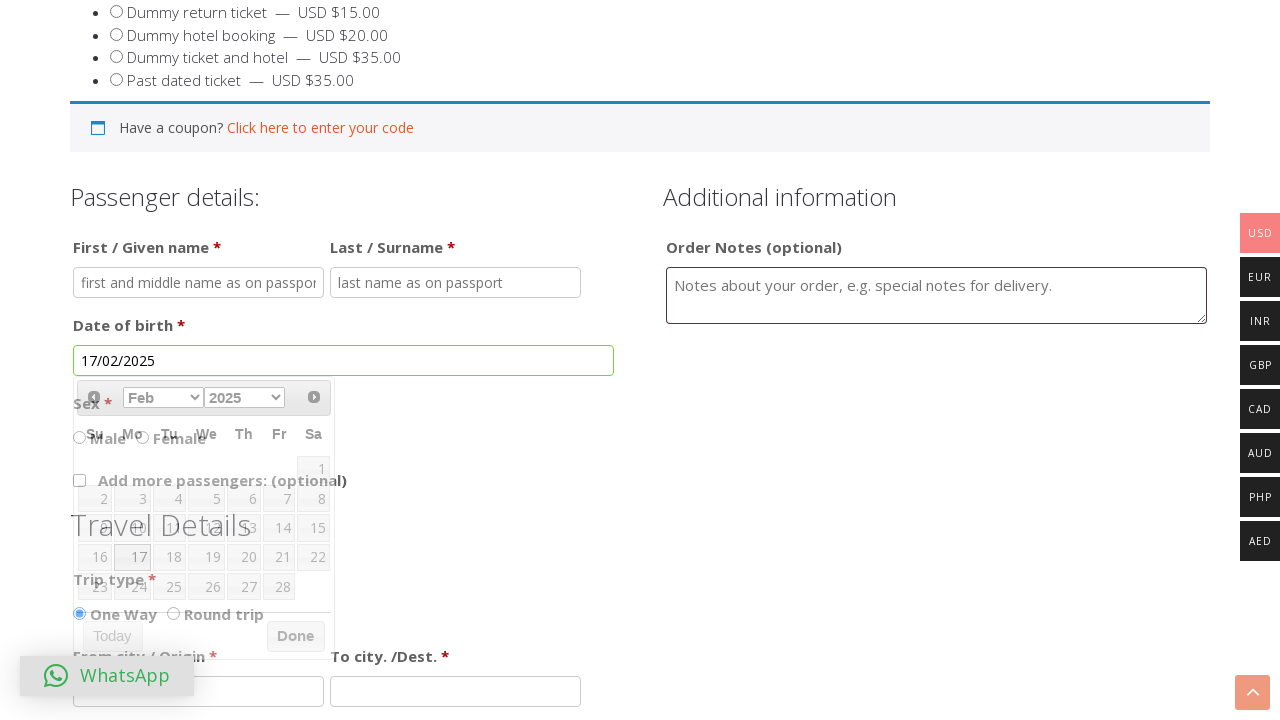

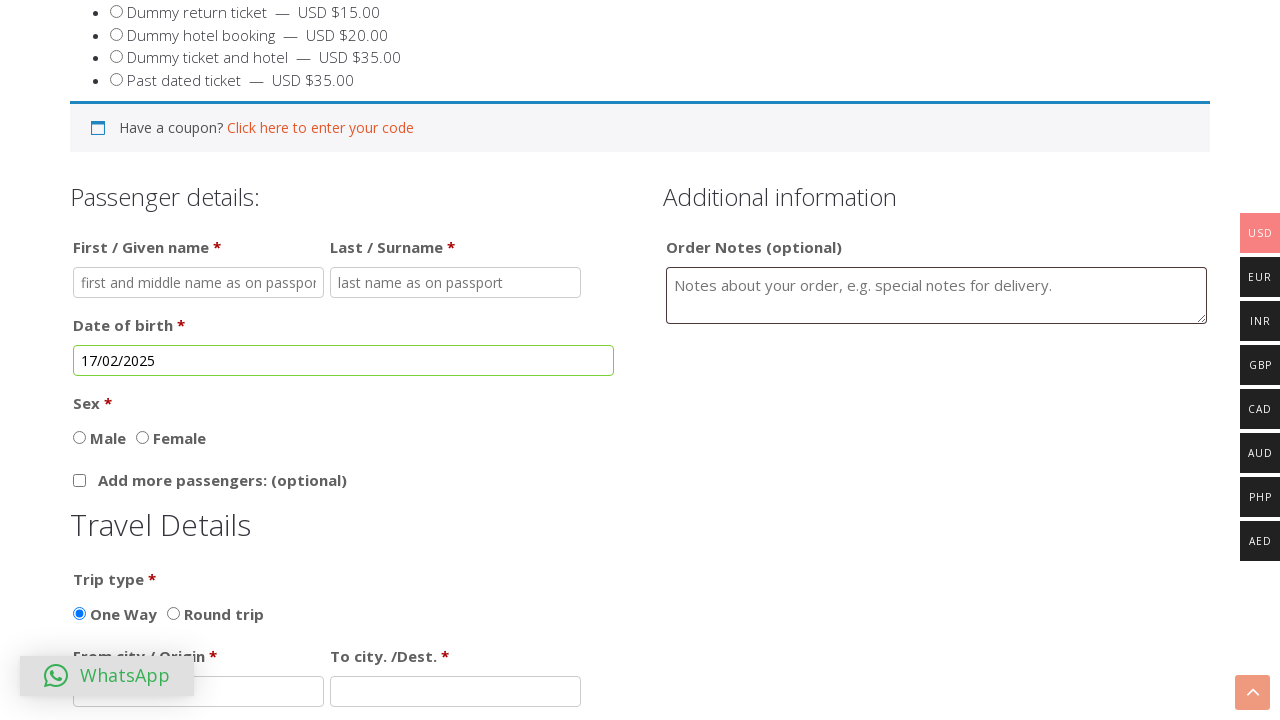